Tests that new todo items are appended to the bottom of the list and shows correct count

Starting URL: https://demo.playwright.dev/todomvc

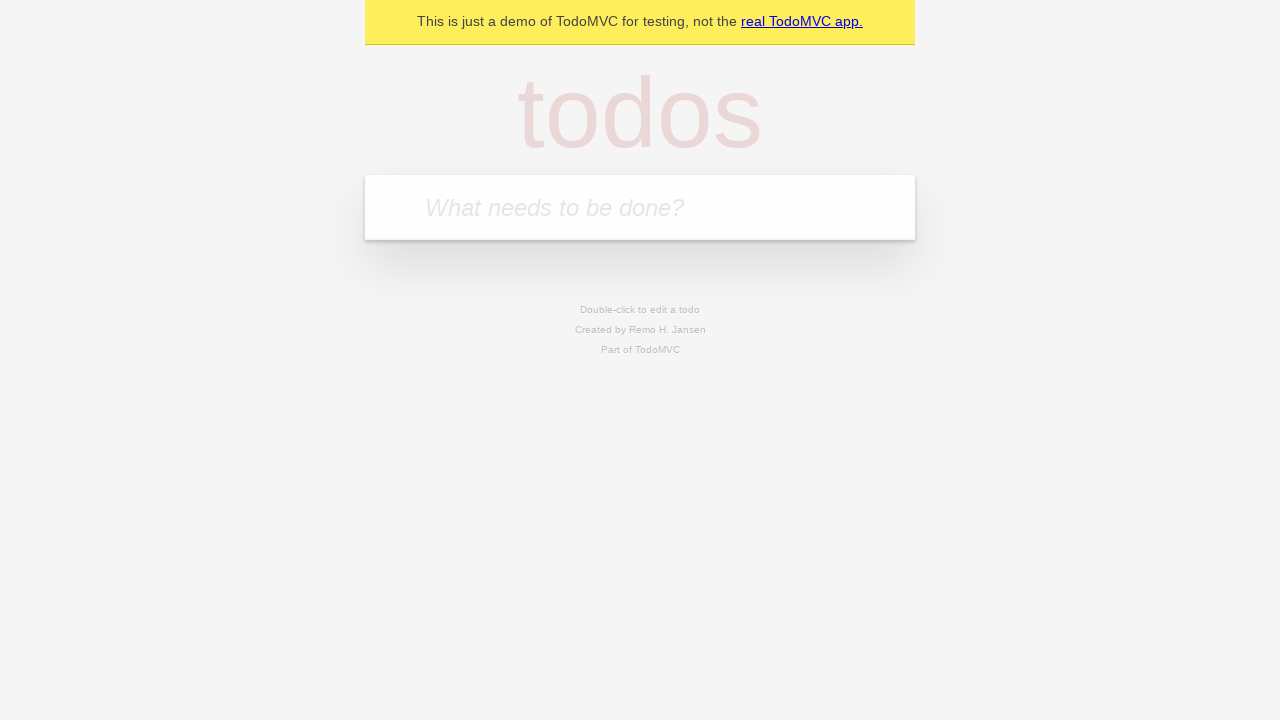

Filled todo input with 'buy some cheese' on internal:attr=[placeholder="What needs to be done?"i]
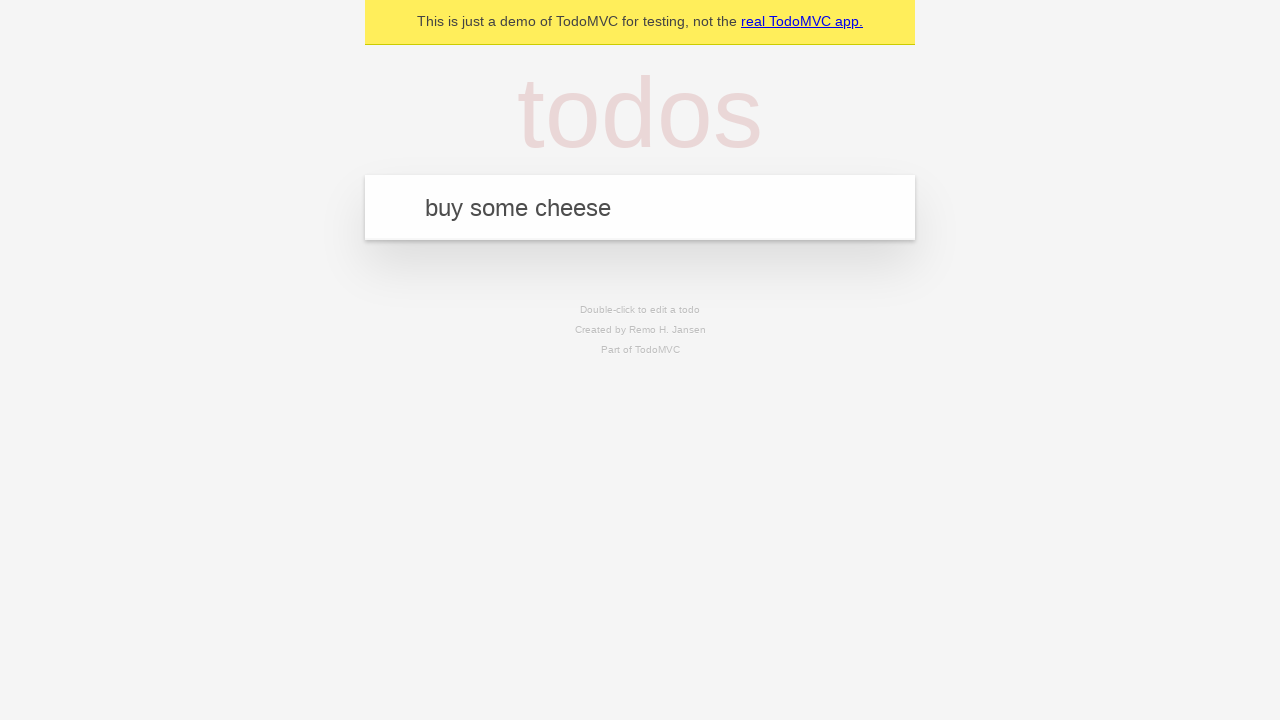

Pressed Enter to add first todo item on internal:attr=[placeholder="What needs to be done?"i]
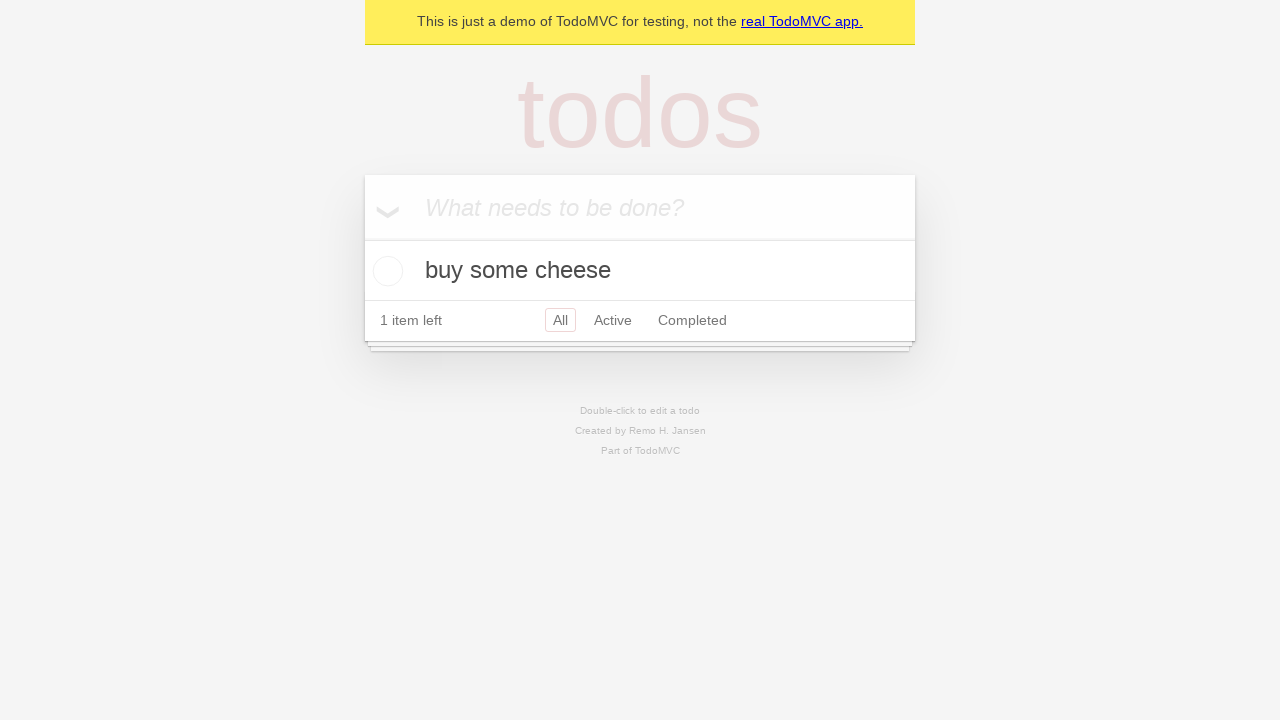

Filled todo input with 'feed the cat' on internal:attr=[placeholder="What needs to be done?"i]
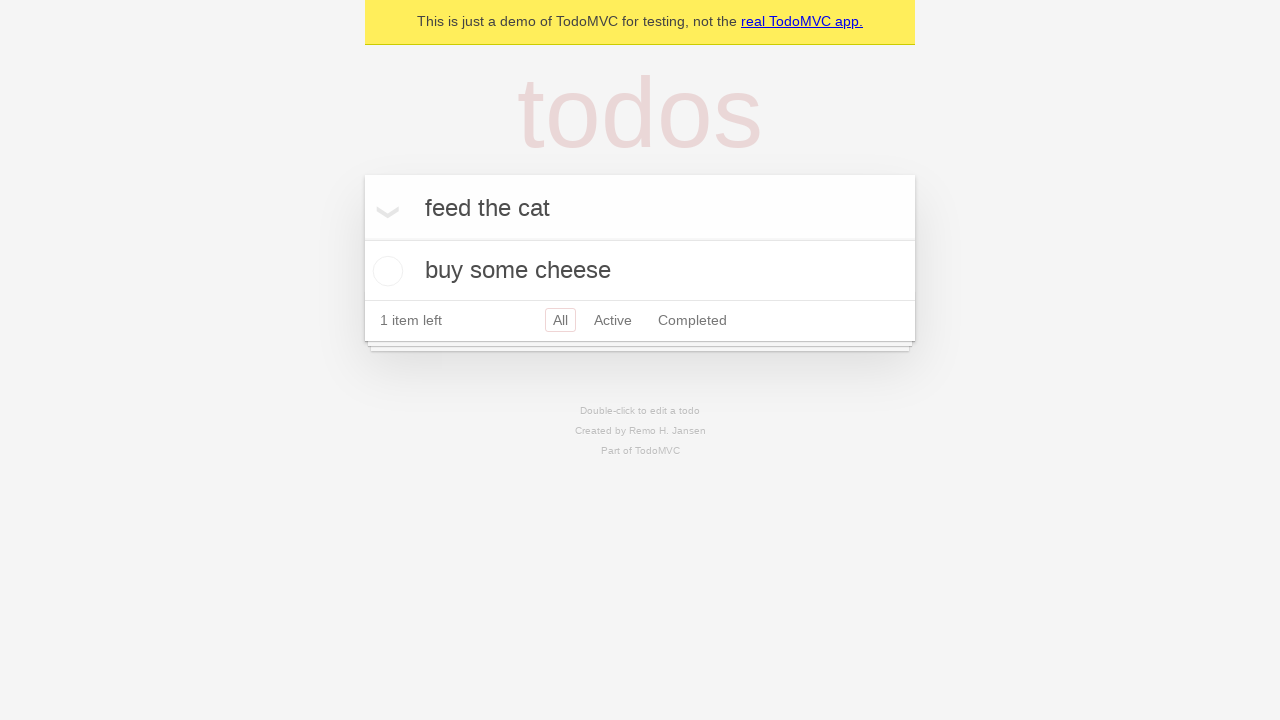

Pressed Enter to add second todo item on internal:attr=[placeholder="What needs to be done?"i]
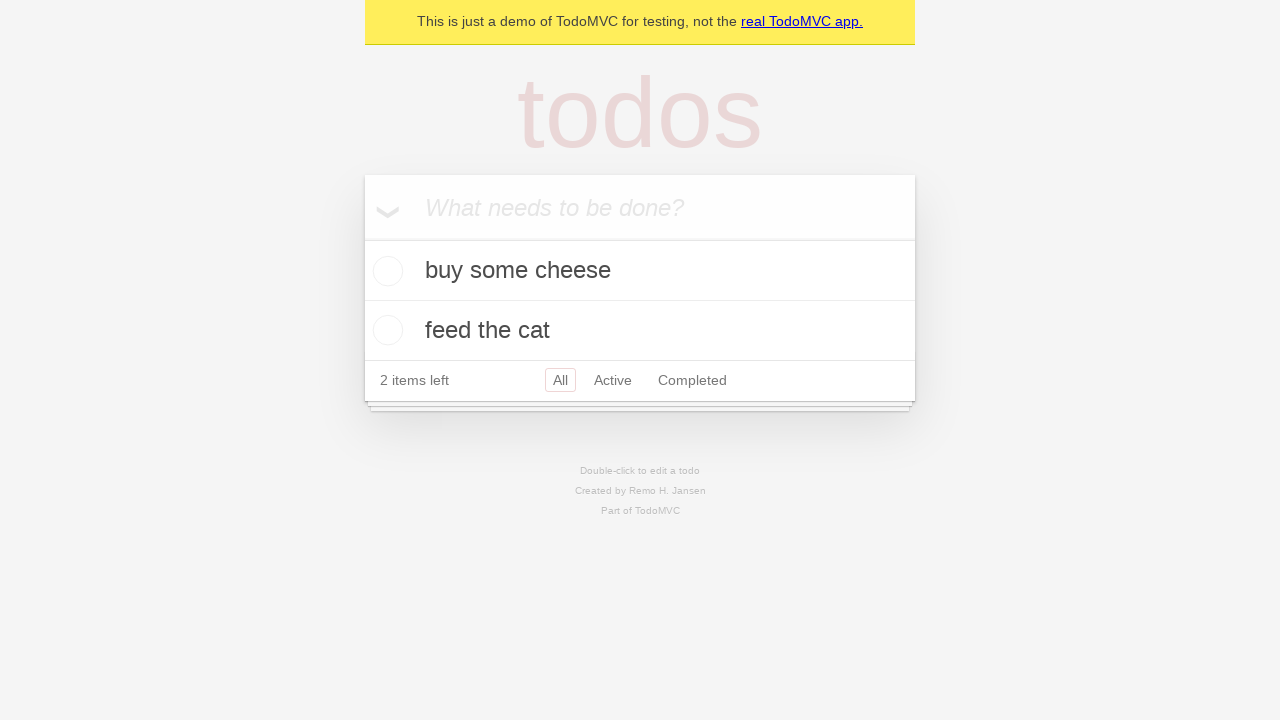

Filled todo input with 'book a doctors appointment' on internal:attr=[placeholder="What needs to be done?"i]
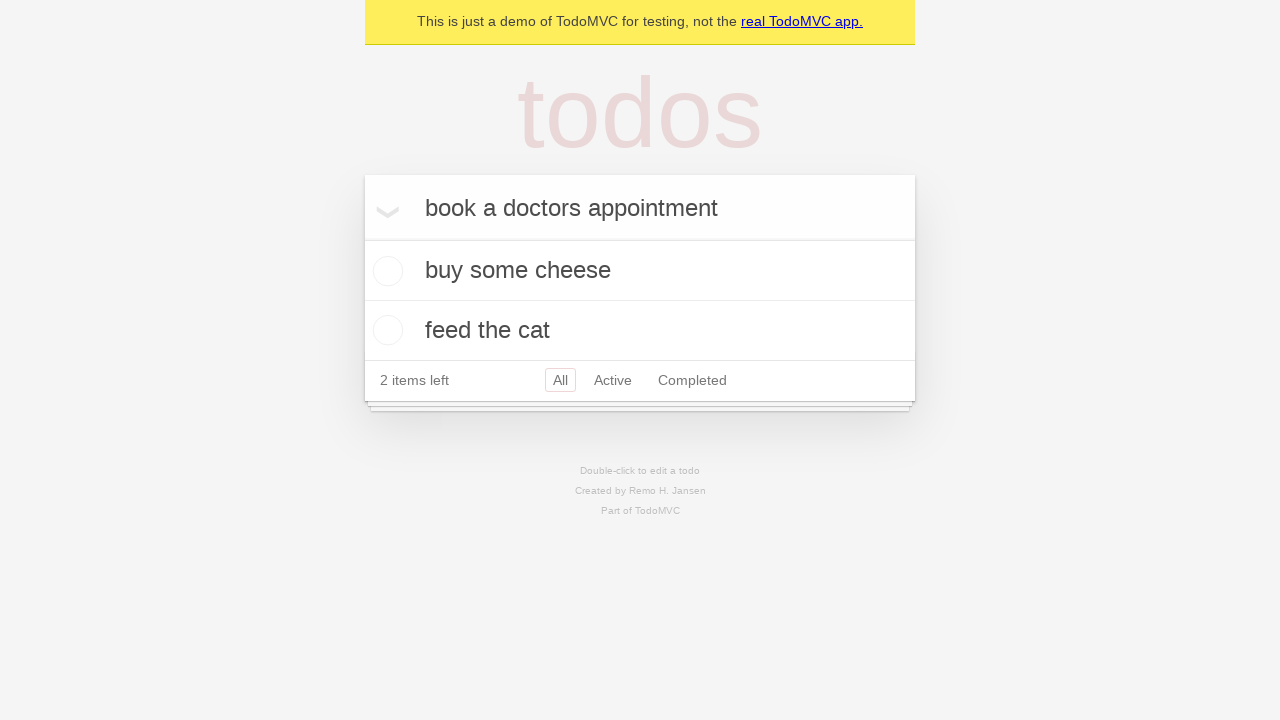

Pressed Enter to add third todo item on internal:attr=[placeholder="What needs to be done?"i]
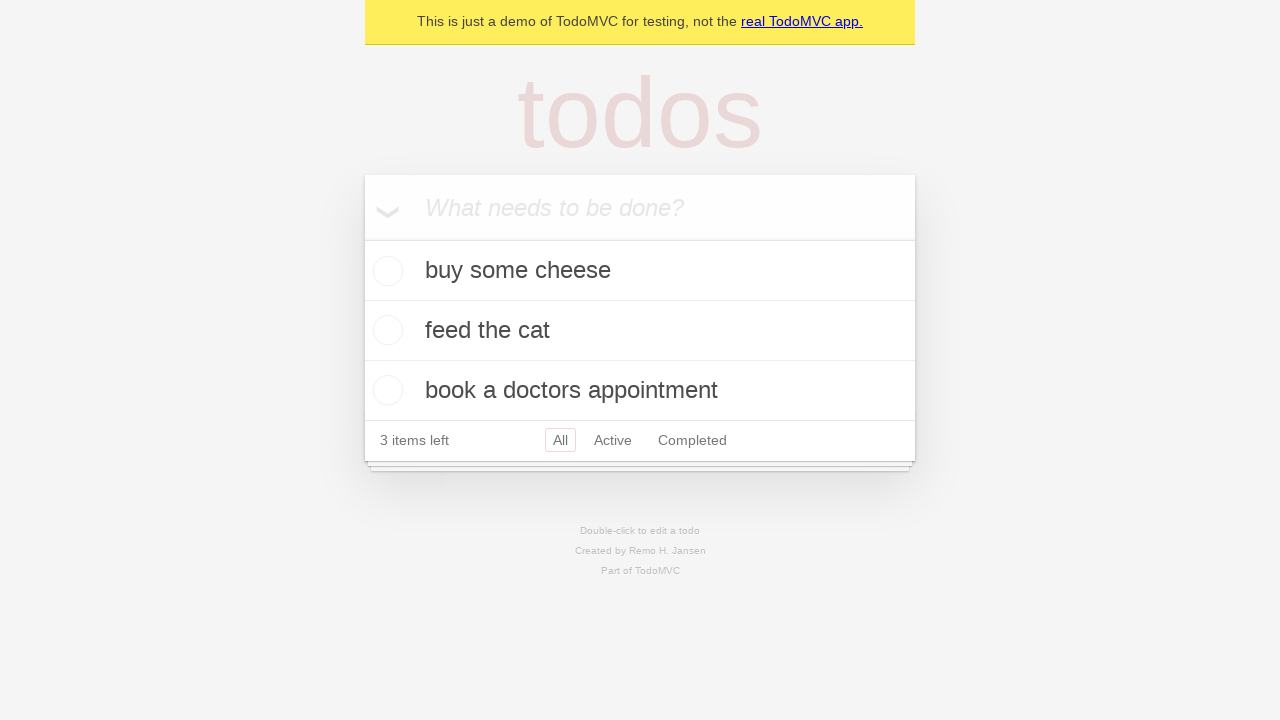

Todo count element loaded and all 3 items appended to list
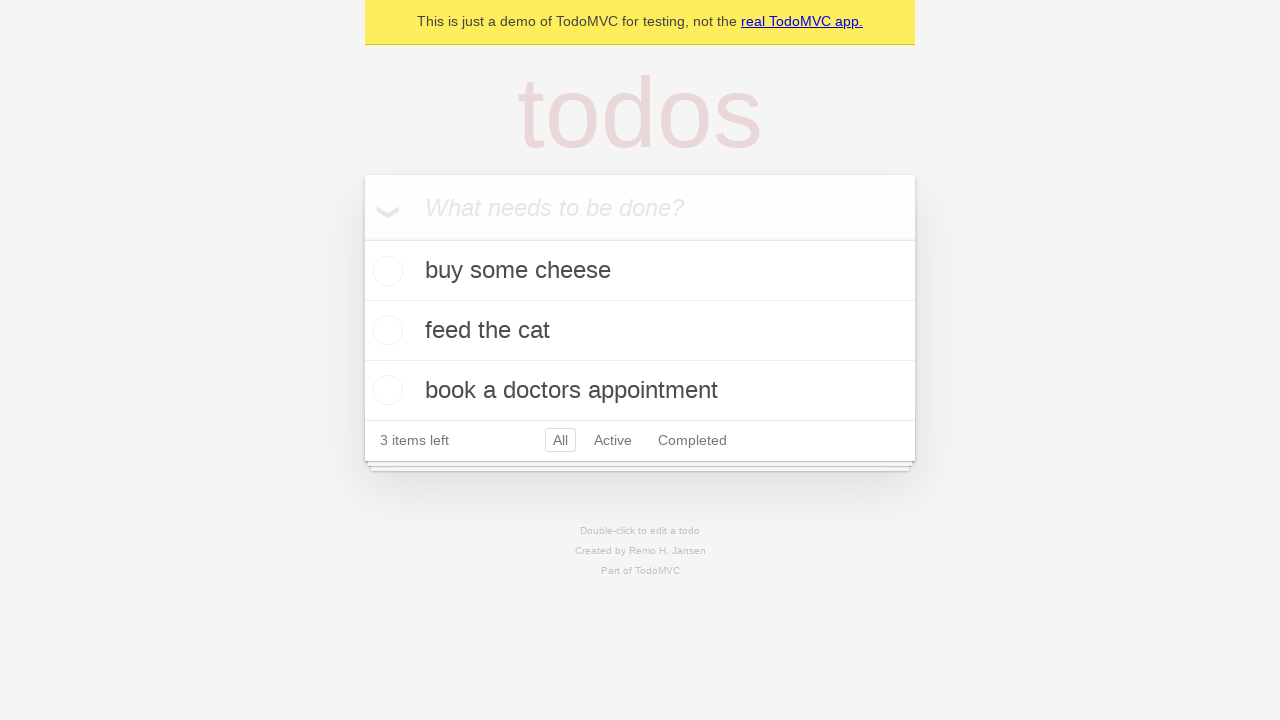

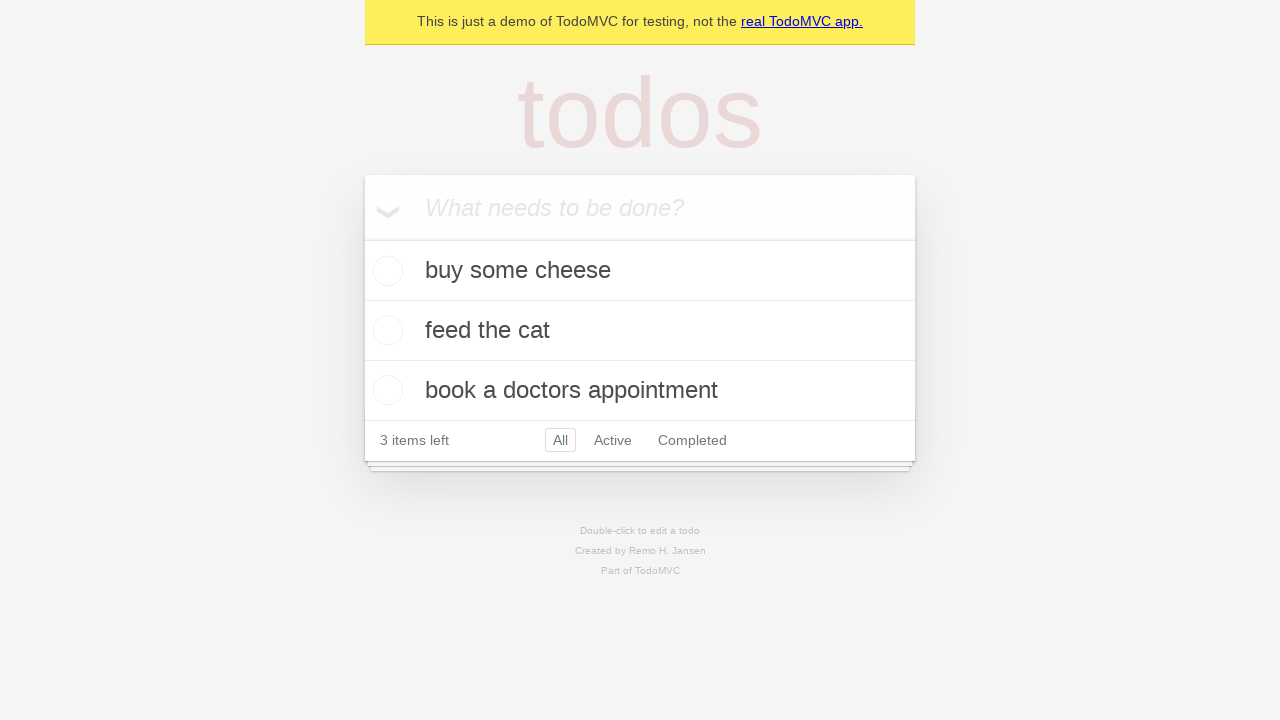